Tests that the Substrate Playground website loads successfully by verifying the page returns a 200 status code.

Starting URL: https://playground.substrate.dev

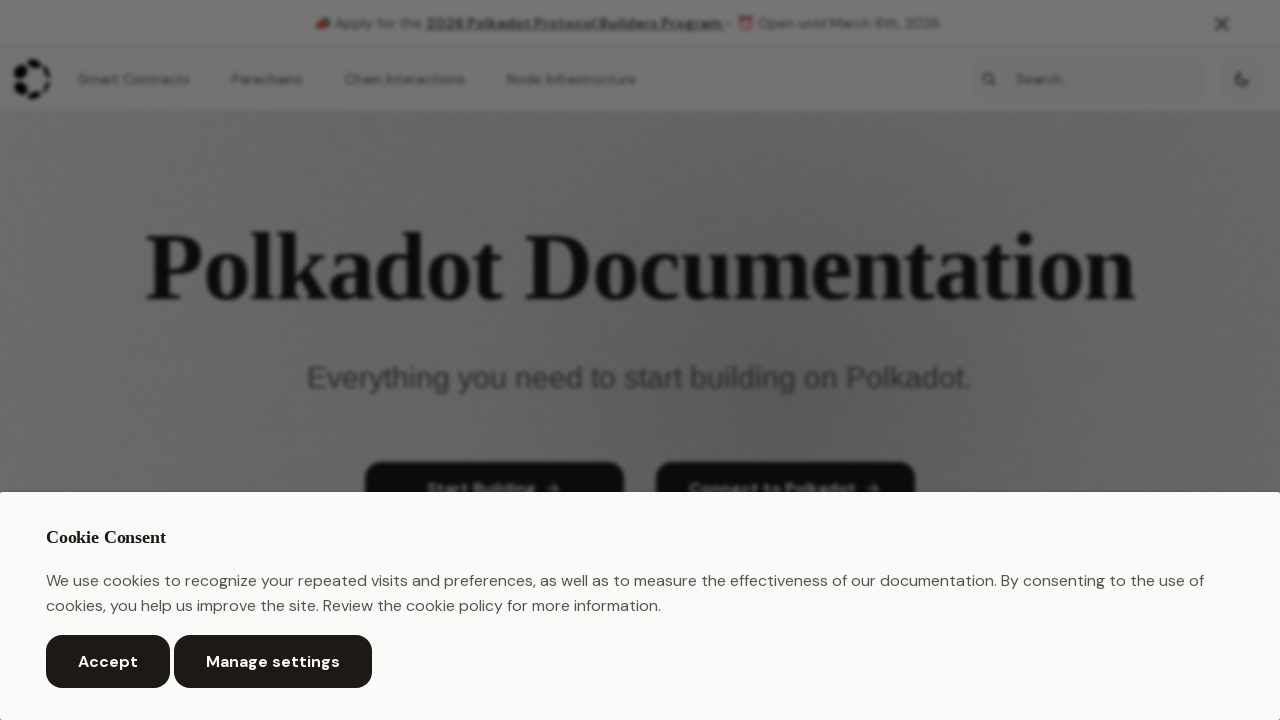

Waited for page to reach domcontentloaded state
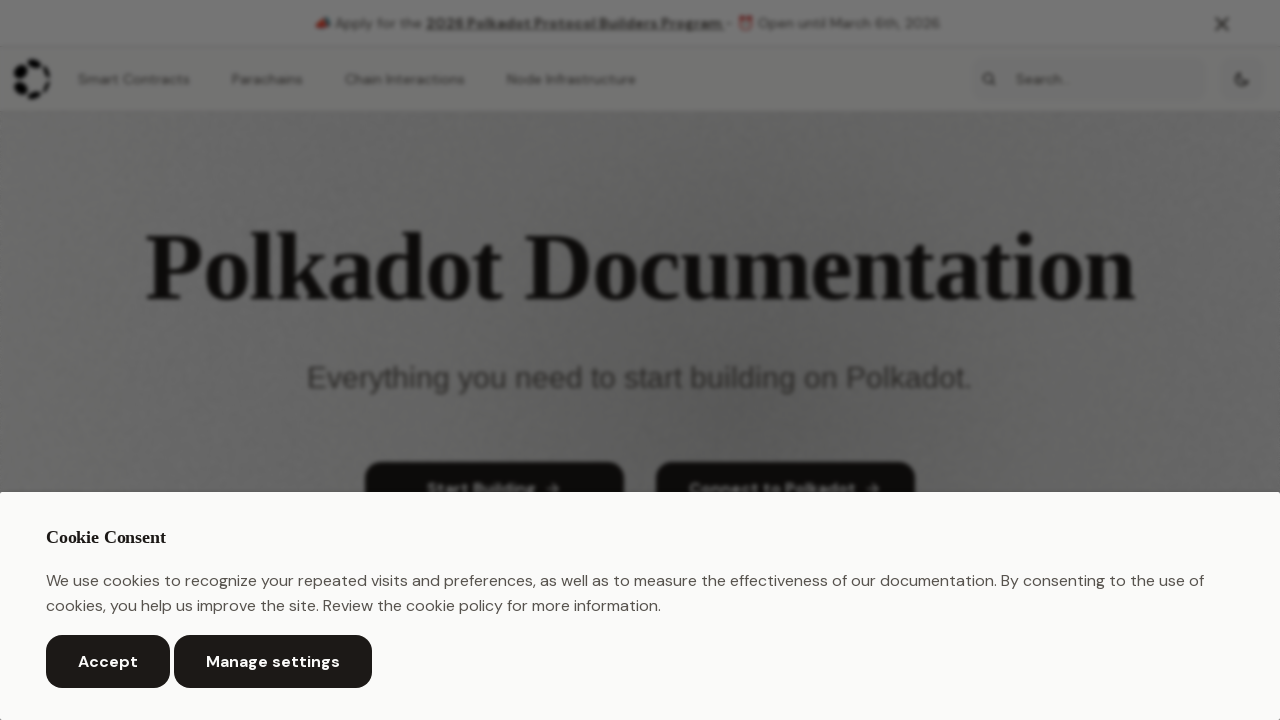

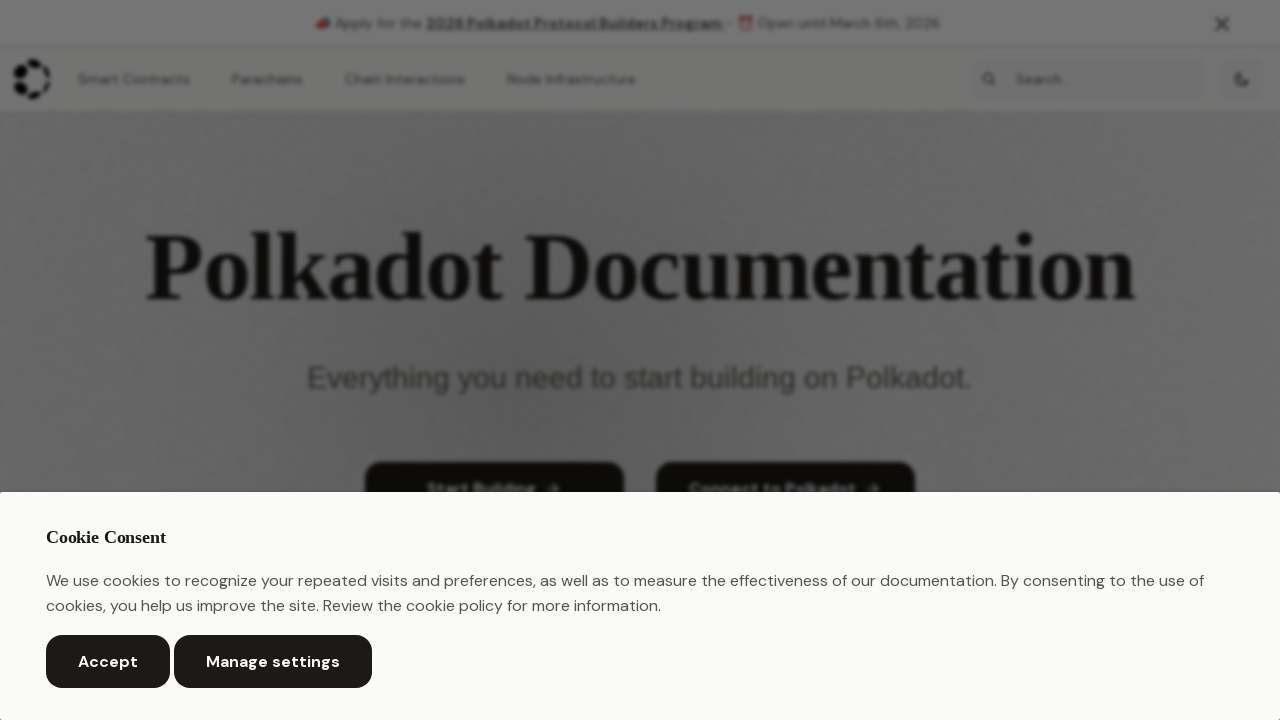